Tests drag and drop functionality by dragging an element onto a drop target and verifying the text changes to "Dropped!"

Starting URL: https://demoqa.com/droppable

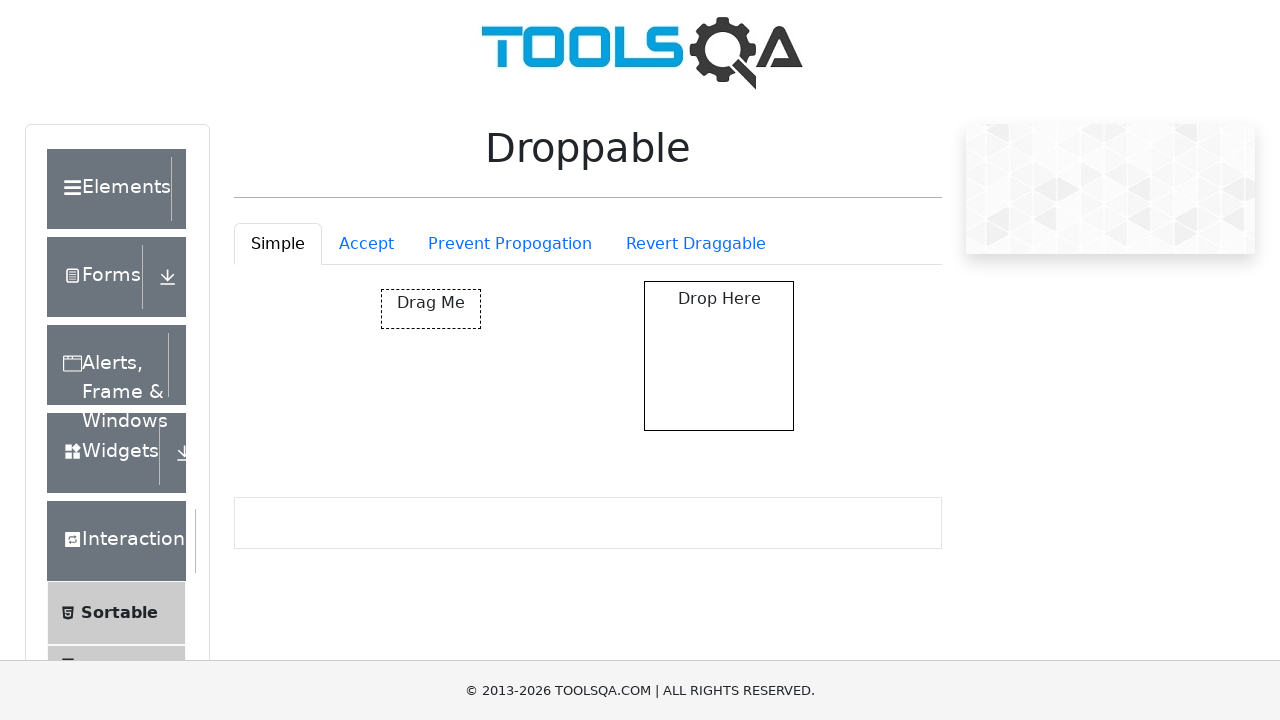

Located the draggable element with id 'draggable'
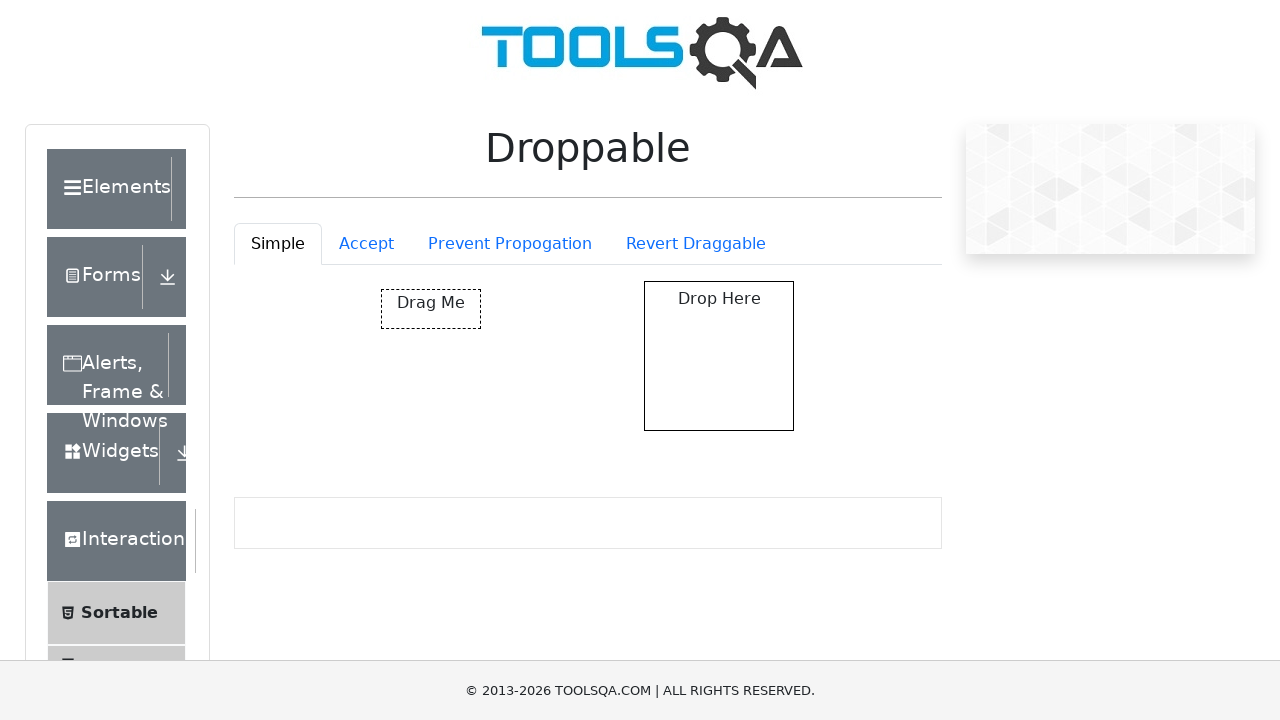

Located the droppable element with id 'droppable'
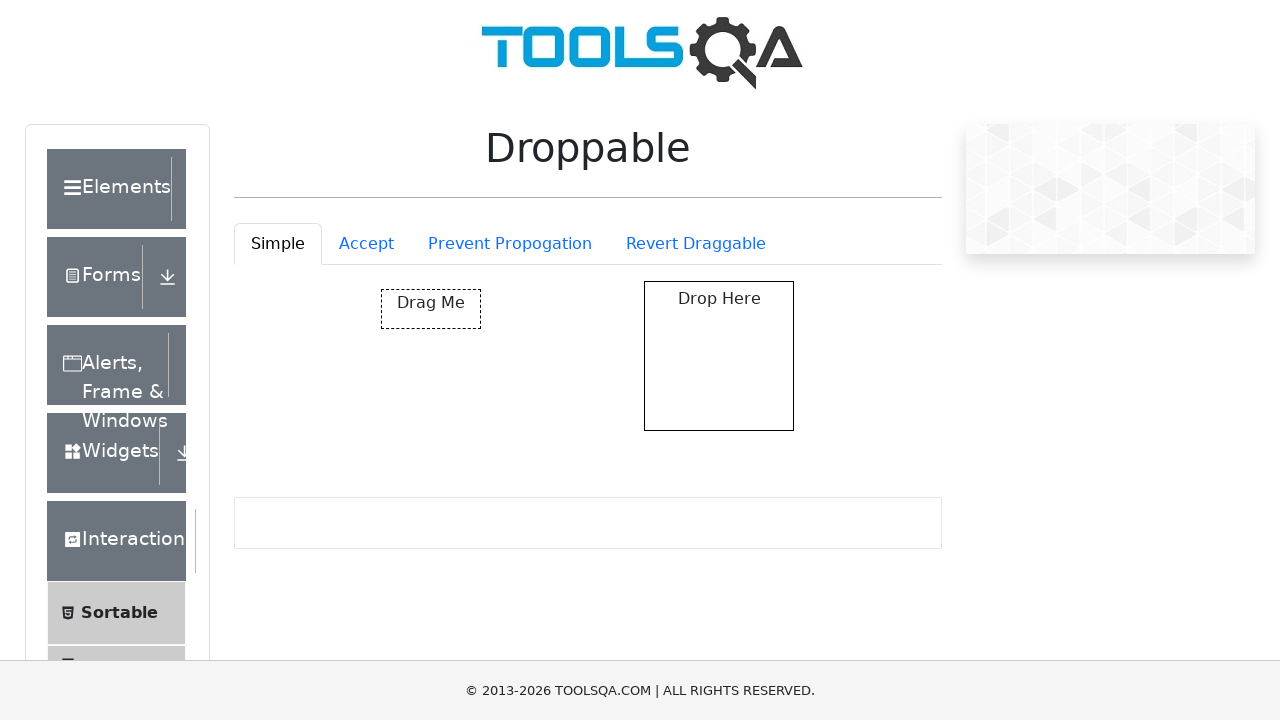

Dragged the element onto the drop target at (719, 356)
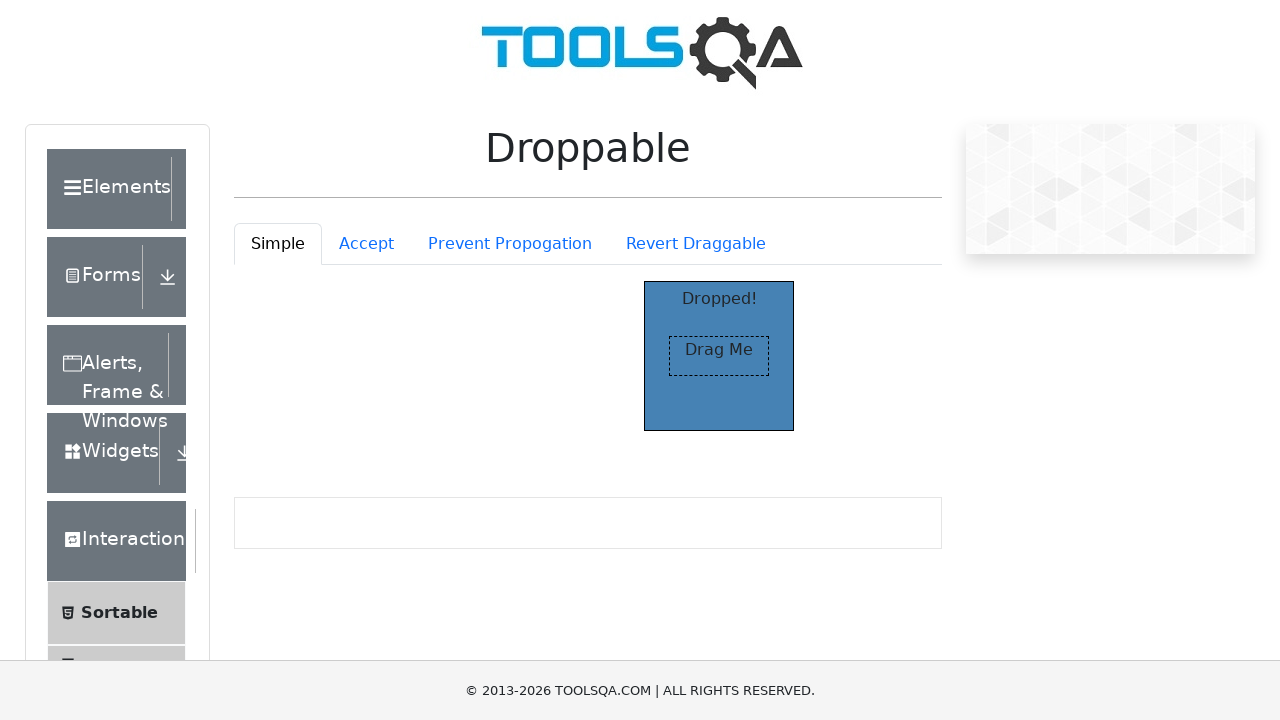

Verified that drop target text changed to 'Dropped!'
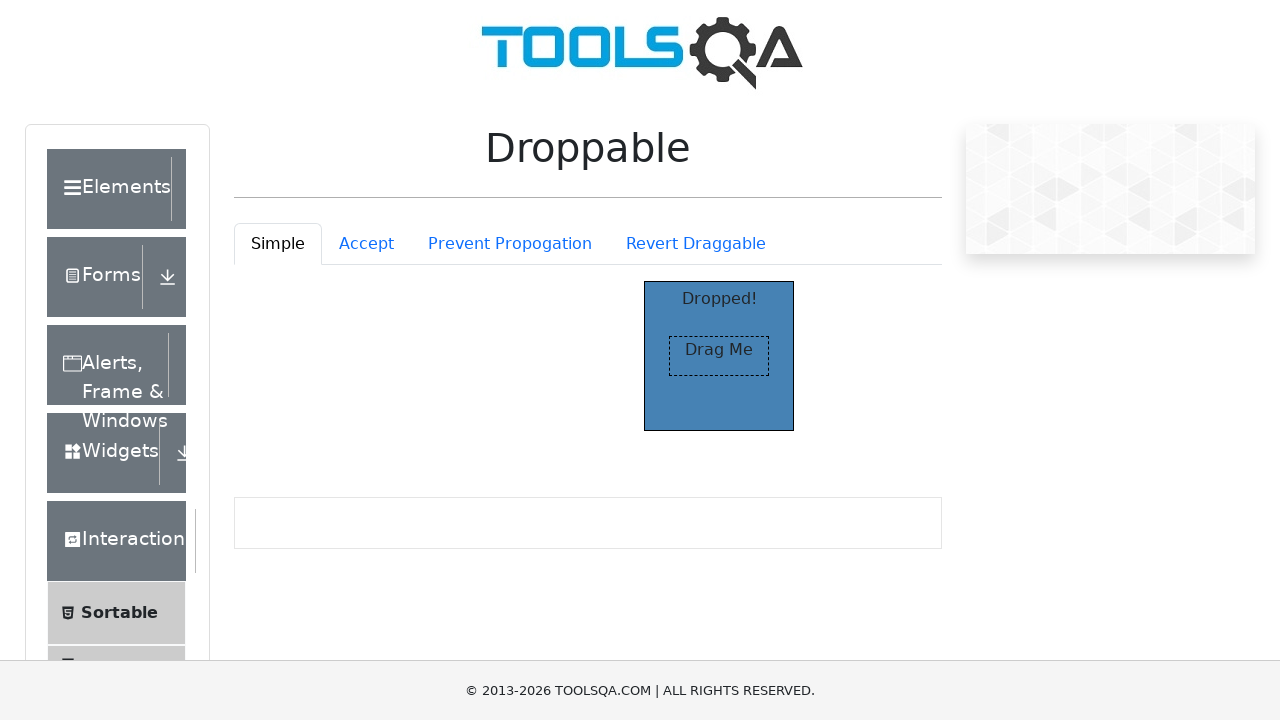

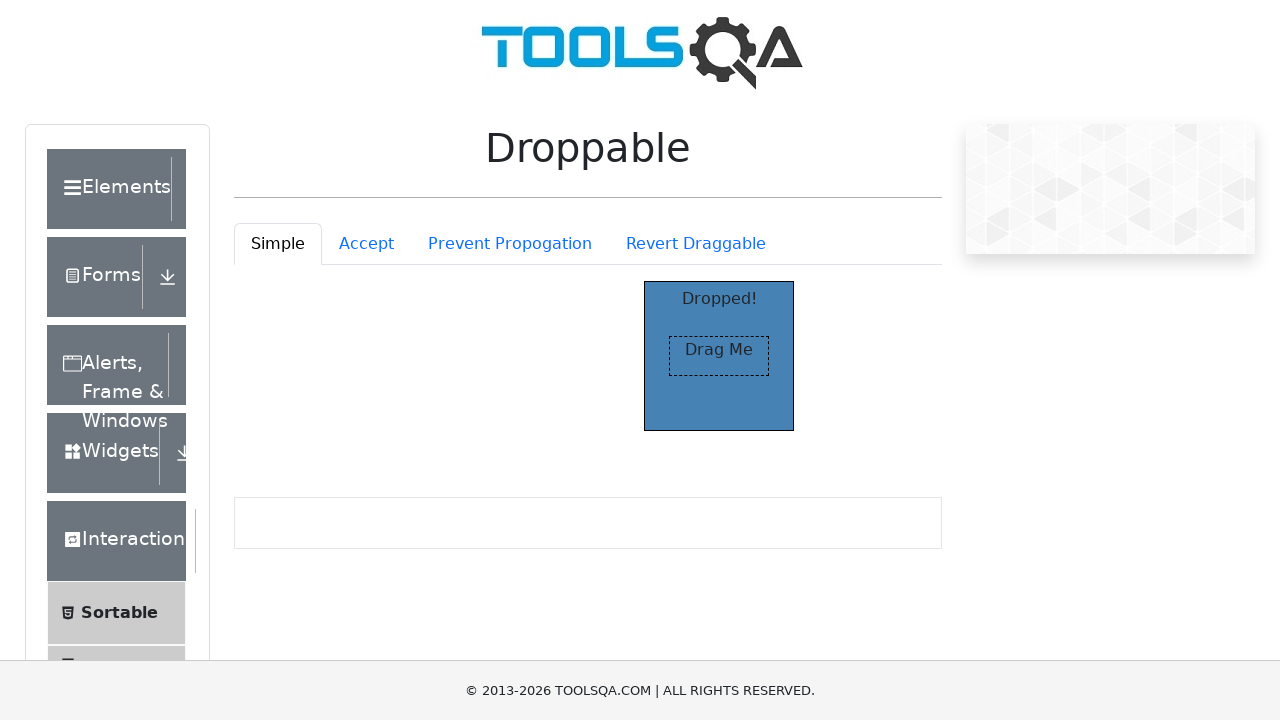